Tests scrolling functionality by finding an iframe element and scrolling from its origin position

Starting URL: https://awesomeqa.com/selenium/frame_with_nested_scrolling_frame_out_of_view.html

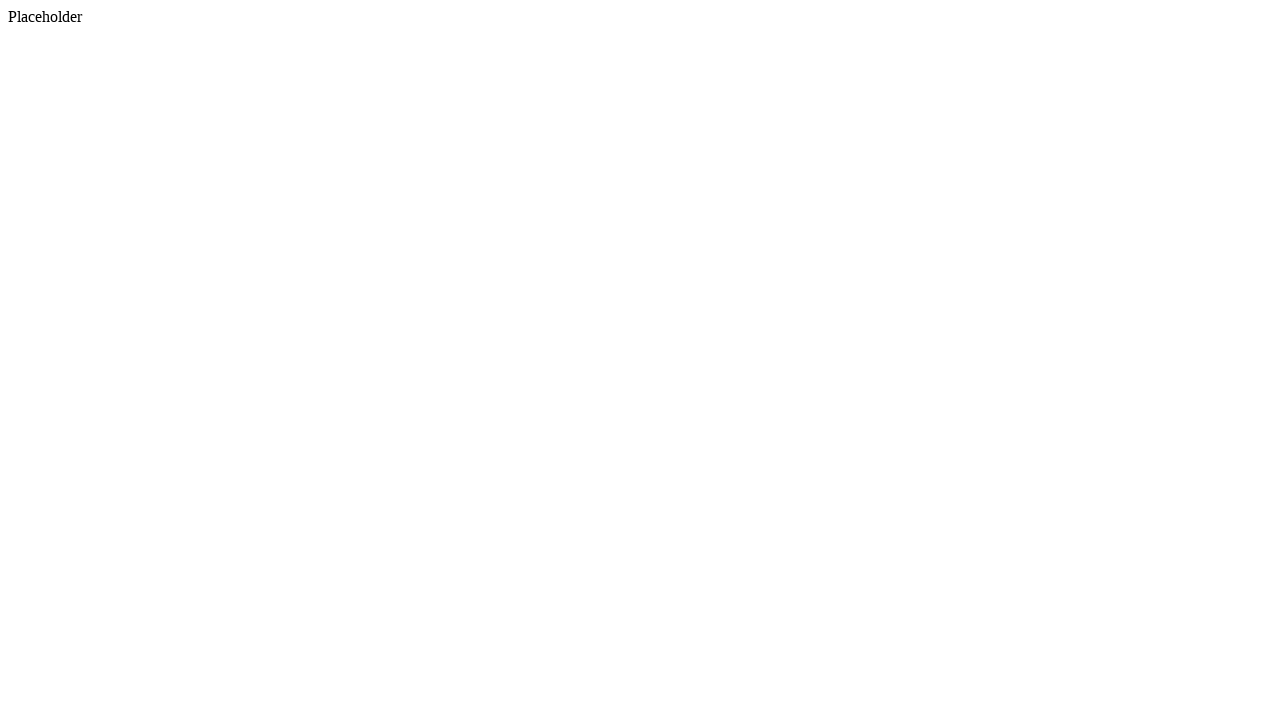

Located the first iframe element on the page
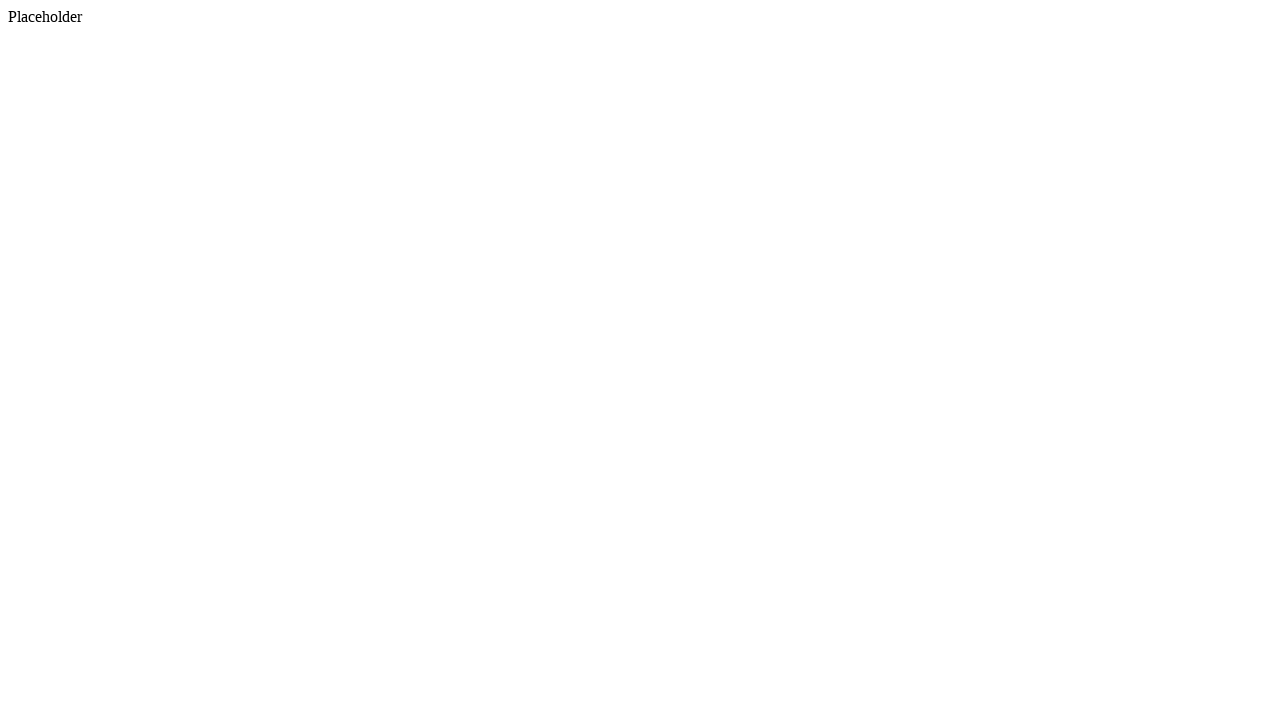

Scrolled iframe into view if needed
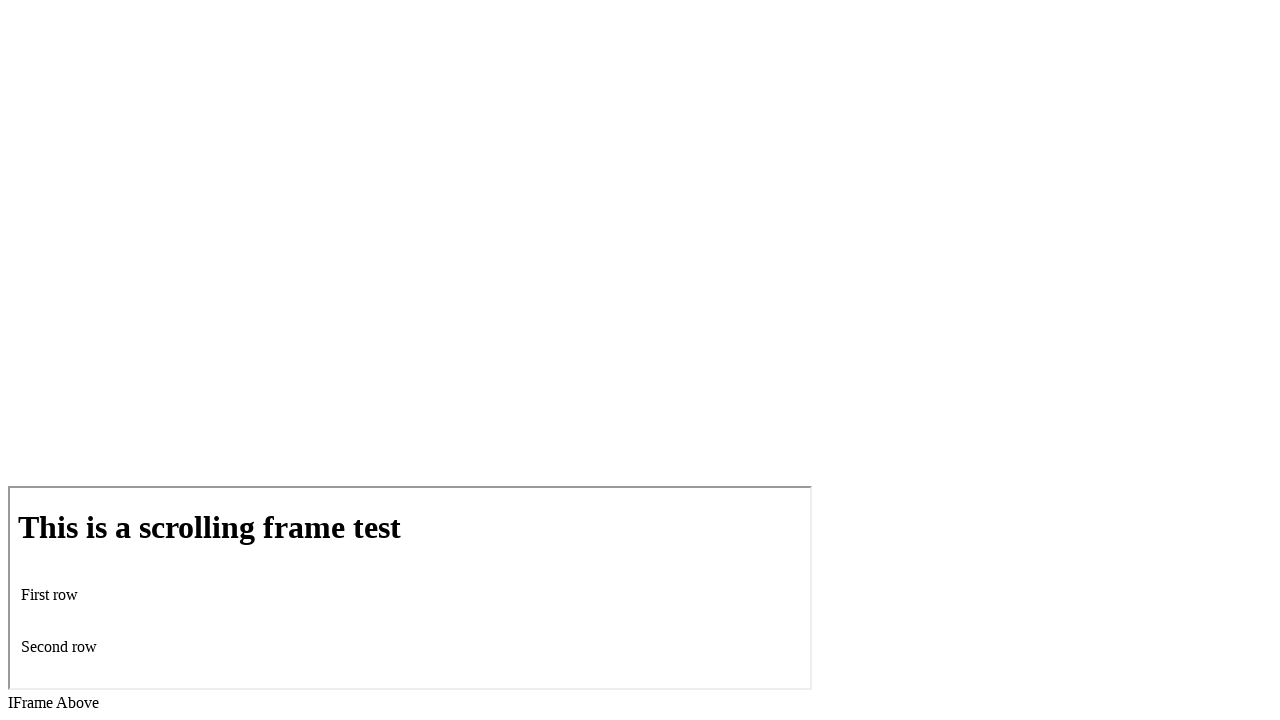

Scrolled down 200px from iframe position using mouse wheel
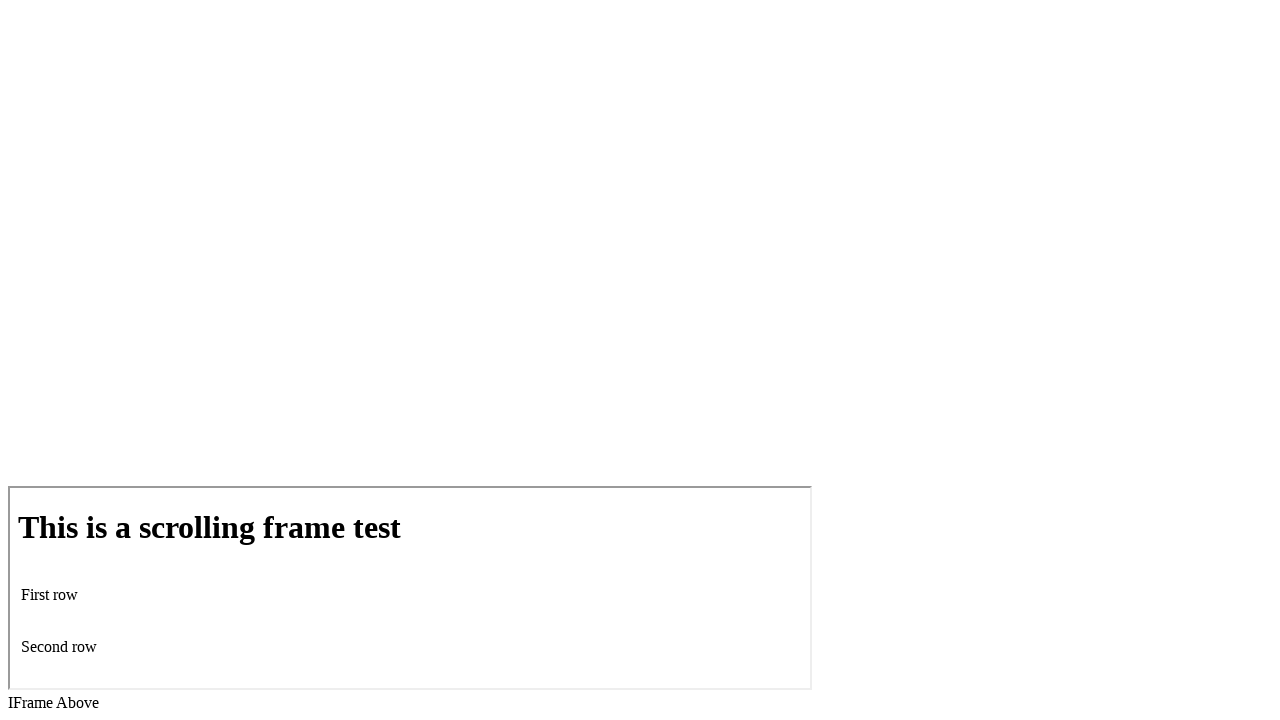

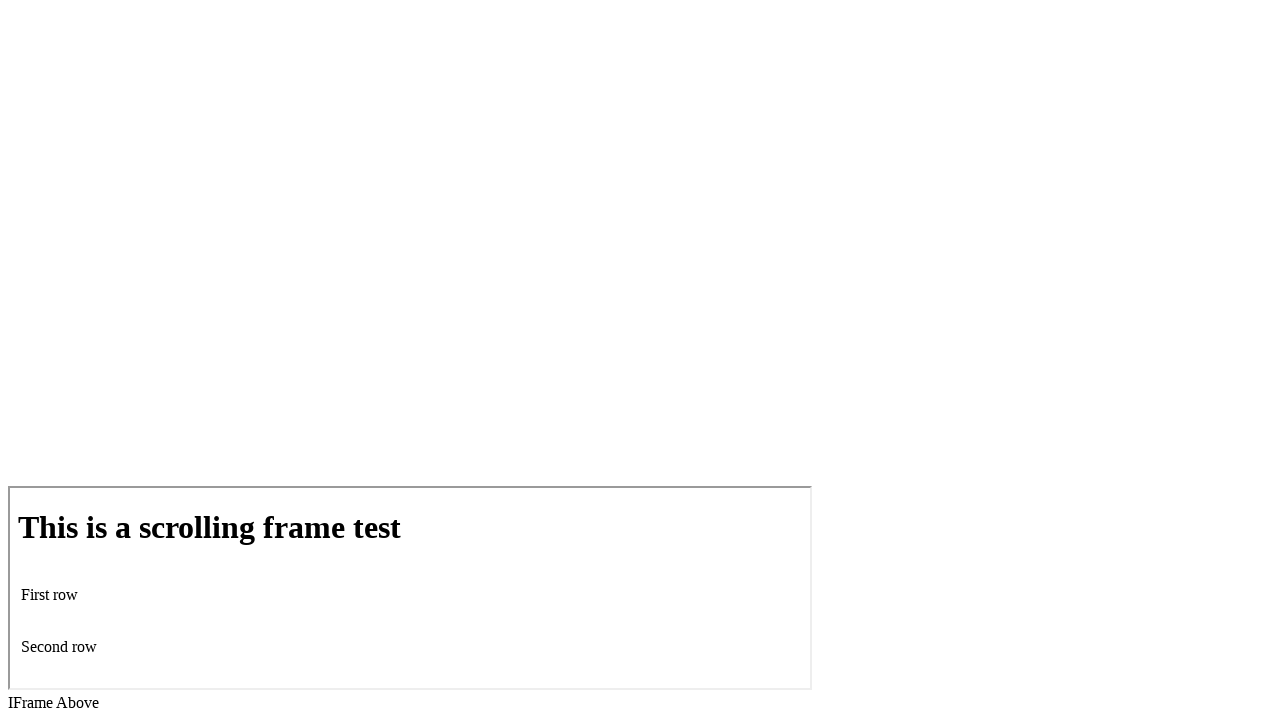